Tests a registration form by filling in first name, last name, and email fields, then submitting and verifying the success message.

Starting URL: http://suninjuly.github.io/registration1.html

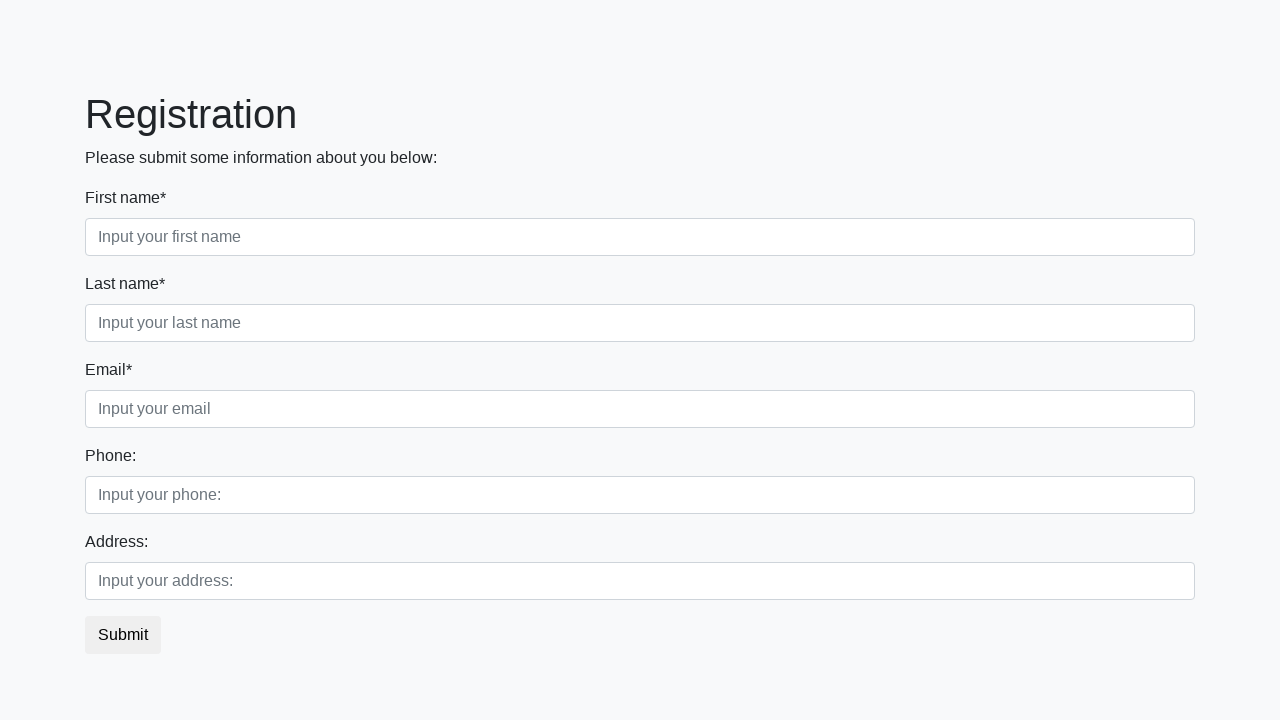

Filled first name field with 'Ivan' on div.first_block .first
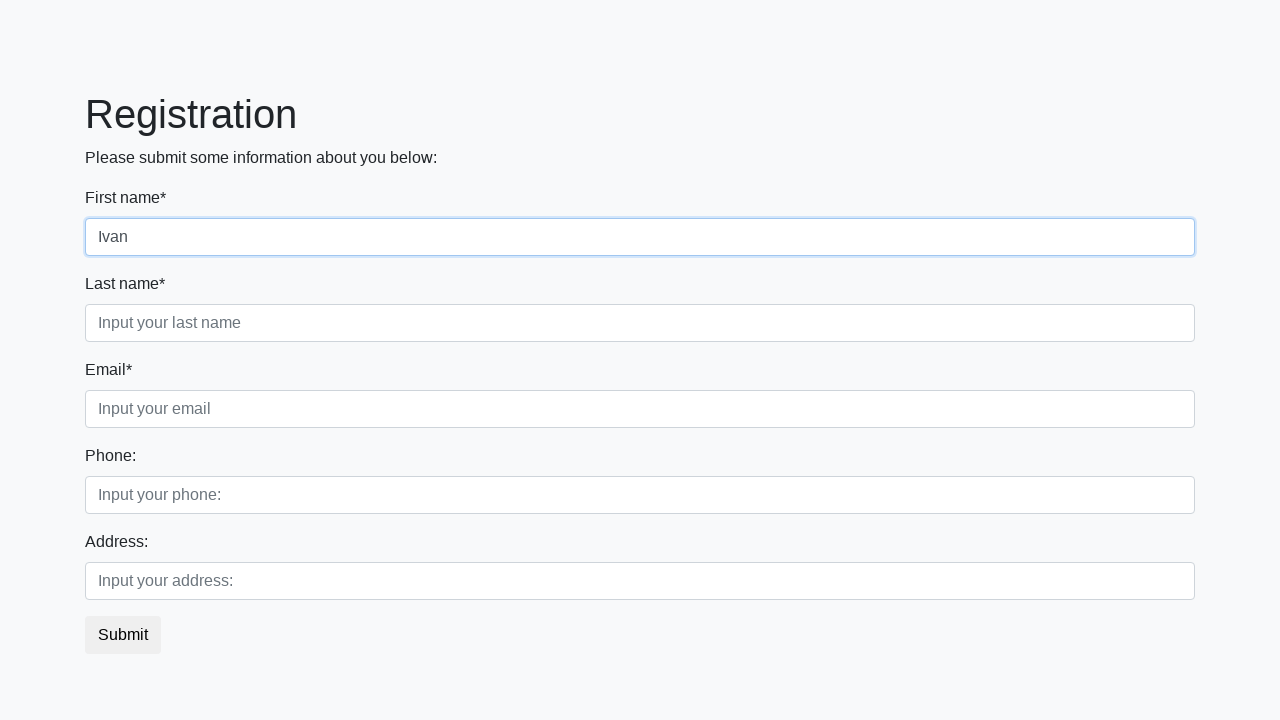

Filled last name field with 'Ivanov' on div.first_block .second
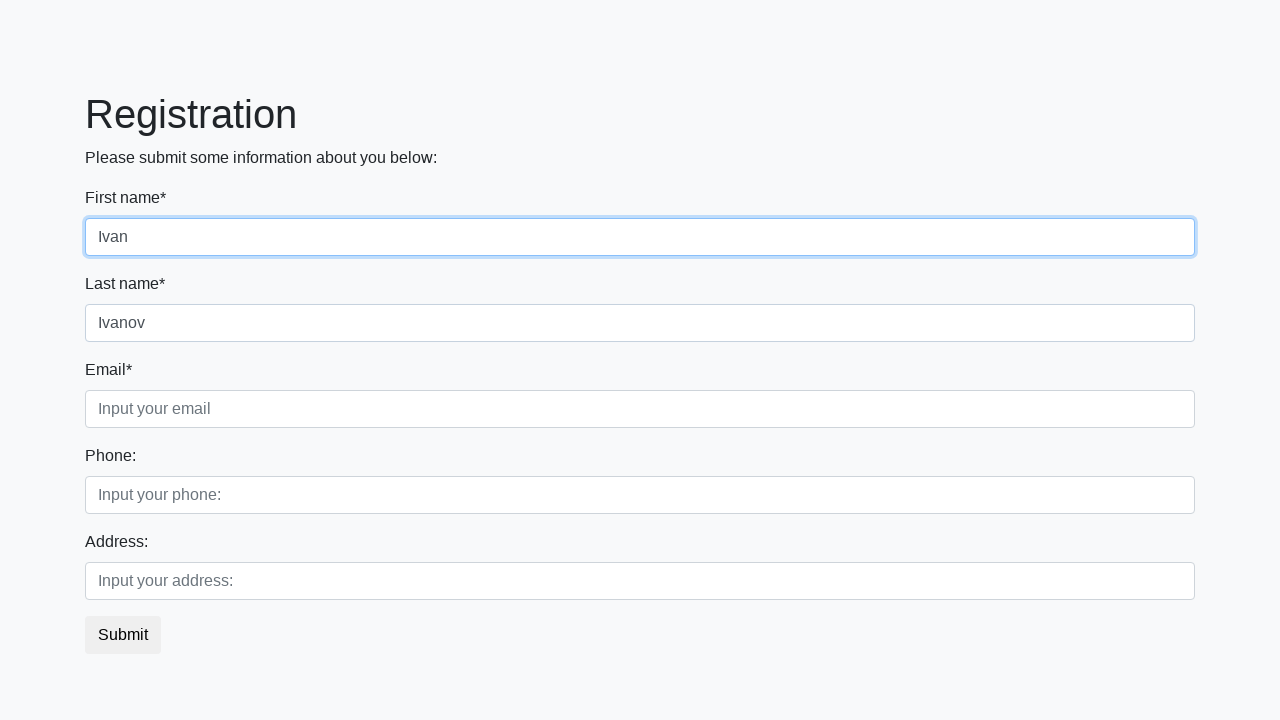

Filled email field with 'aaaa@bbb.com' on div.first_block .third
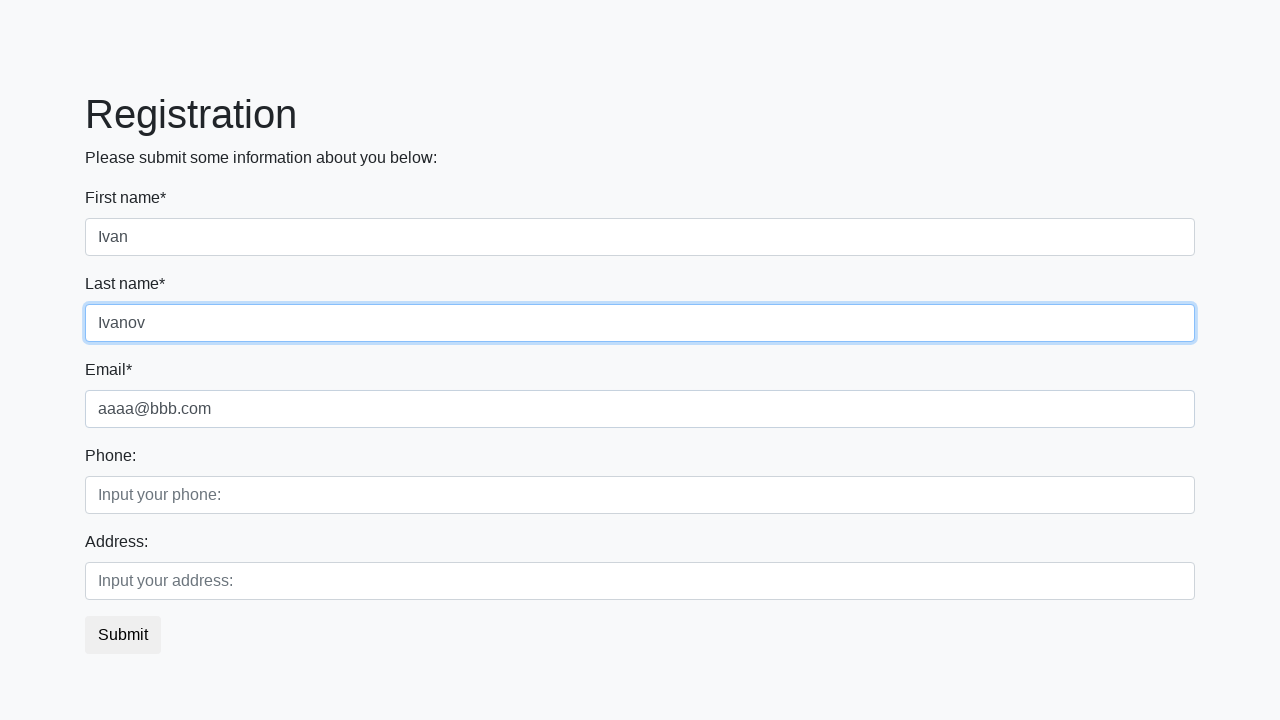

Clicked submit button to register at (123, 635) on button.btn
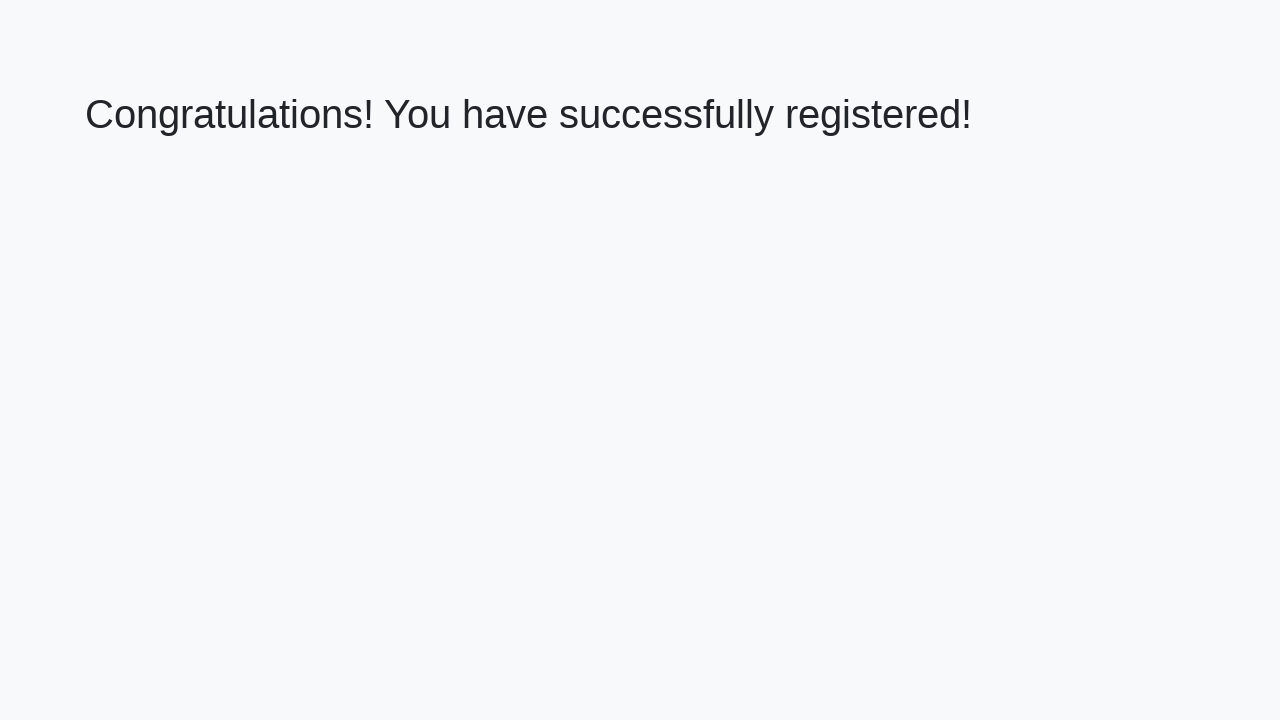

Success message heading loaded
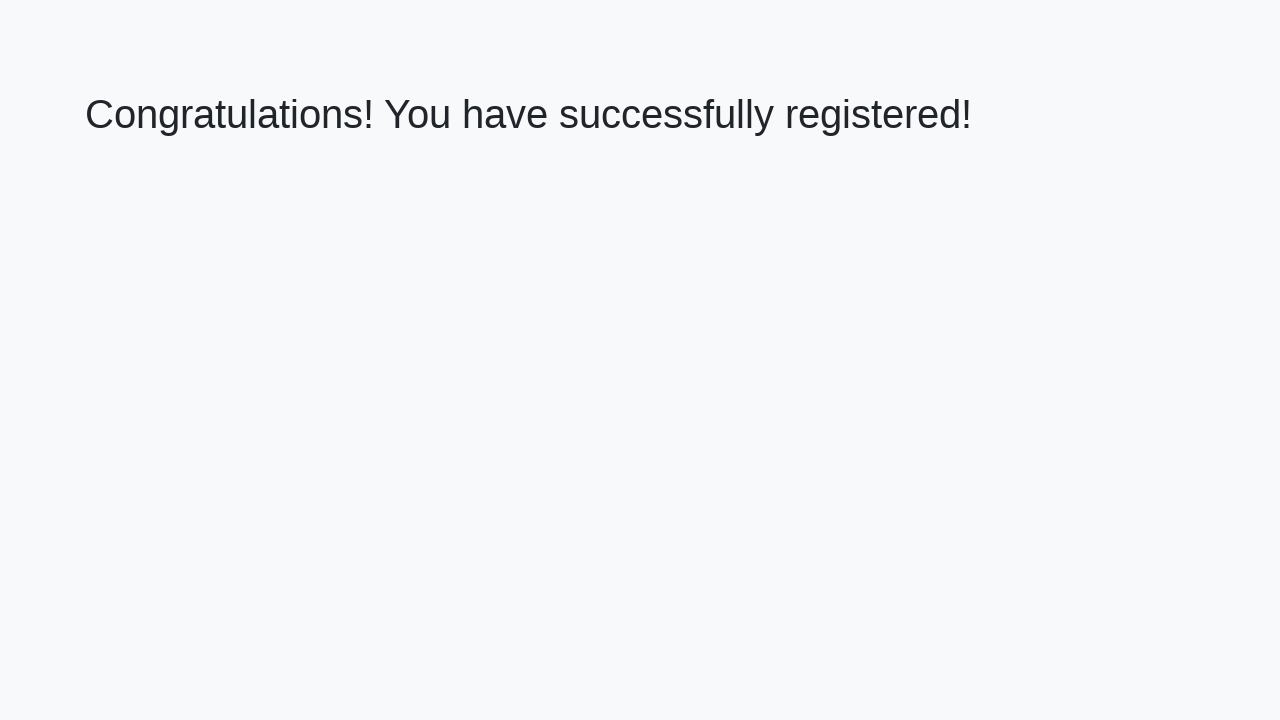

Retrieved success message text: 'Congratulations! You have successfully registered!'
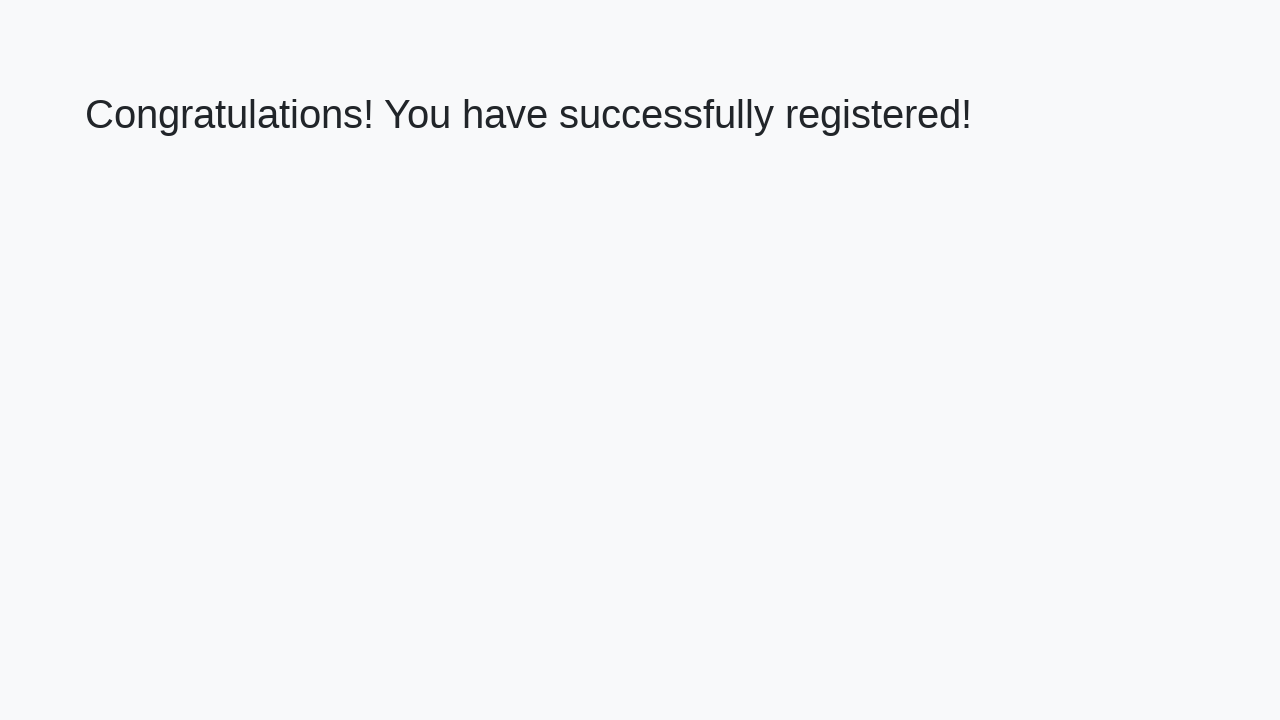

Verified success message matches expected text
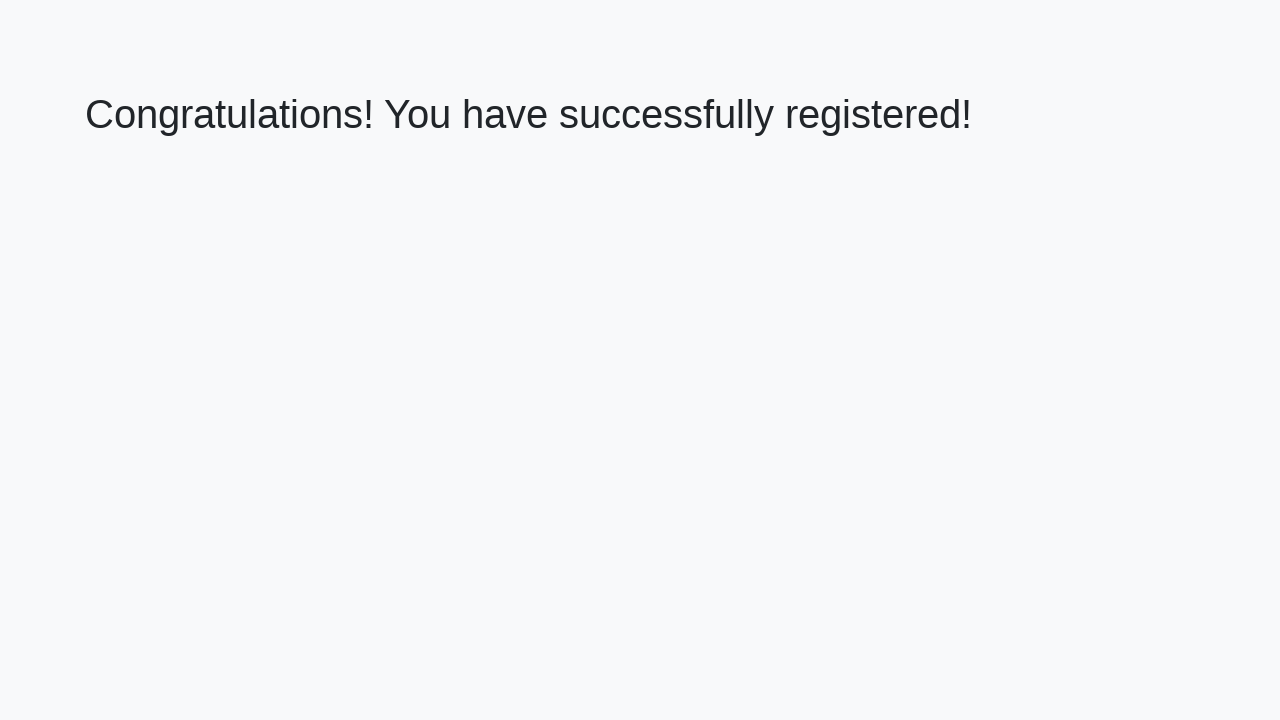

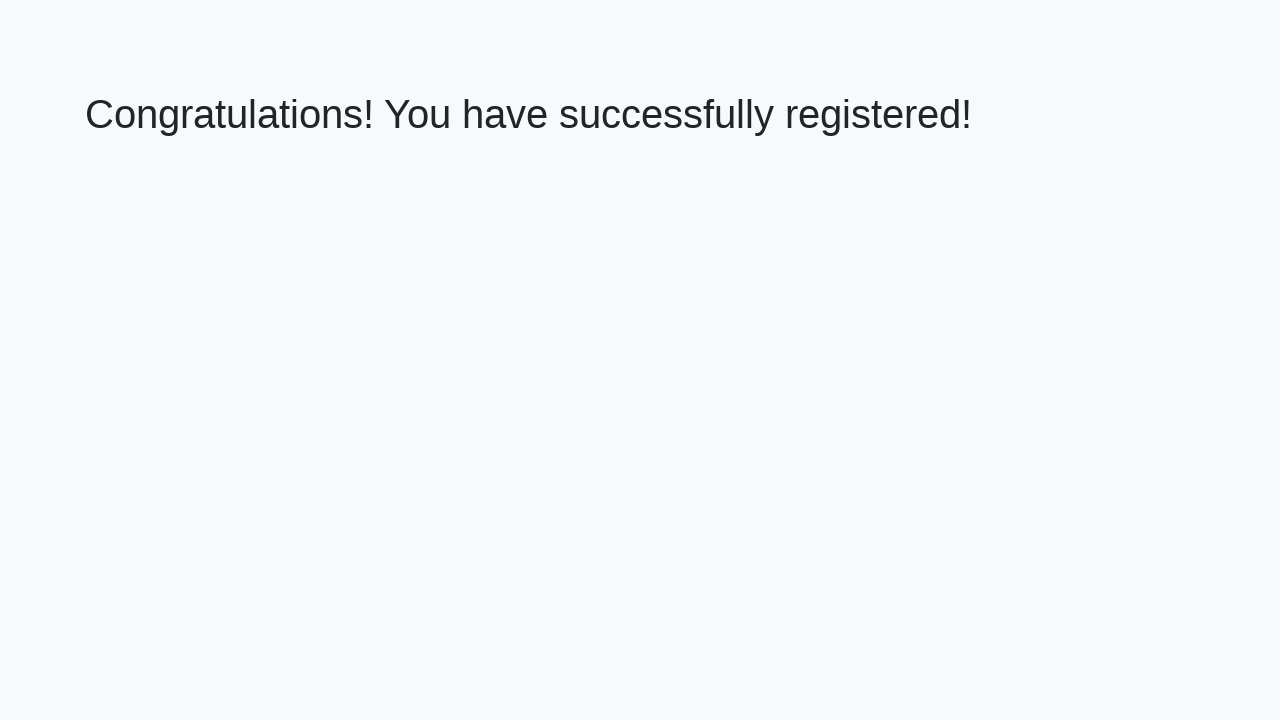